Tests search functionality by searching for Java and verifying specific Java version appears in results

Starting URL: http://www.99-bottles-of-beer.net/

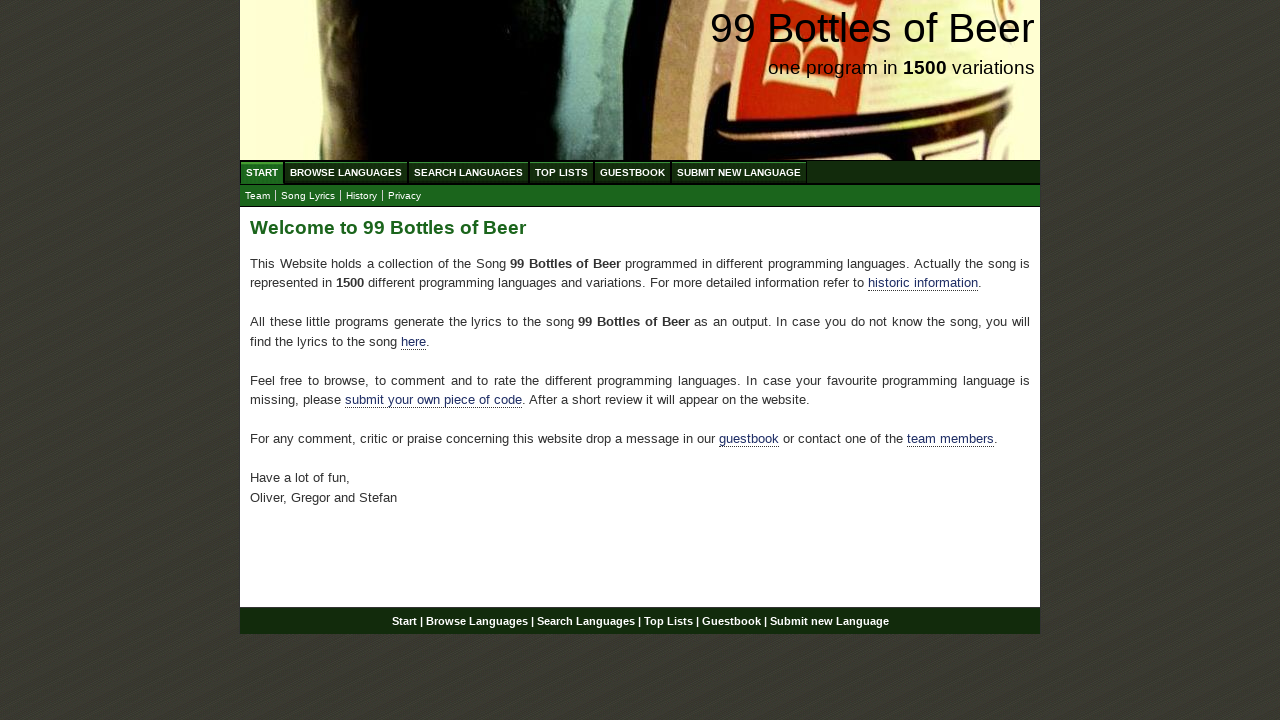

Clicked Search Languages link at (468, 172) on text=Search Languages
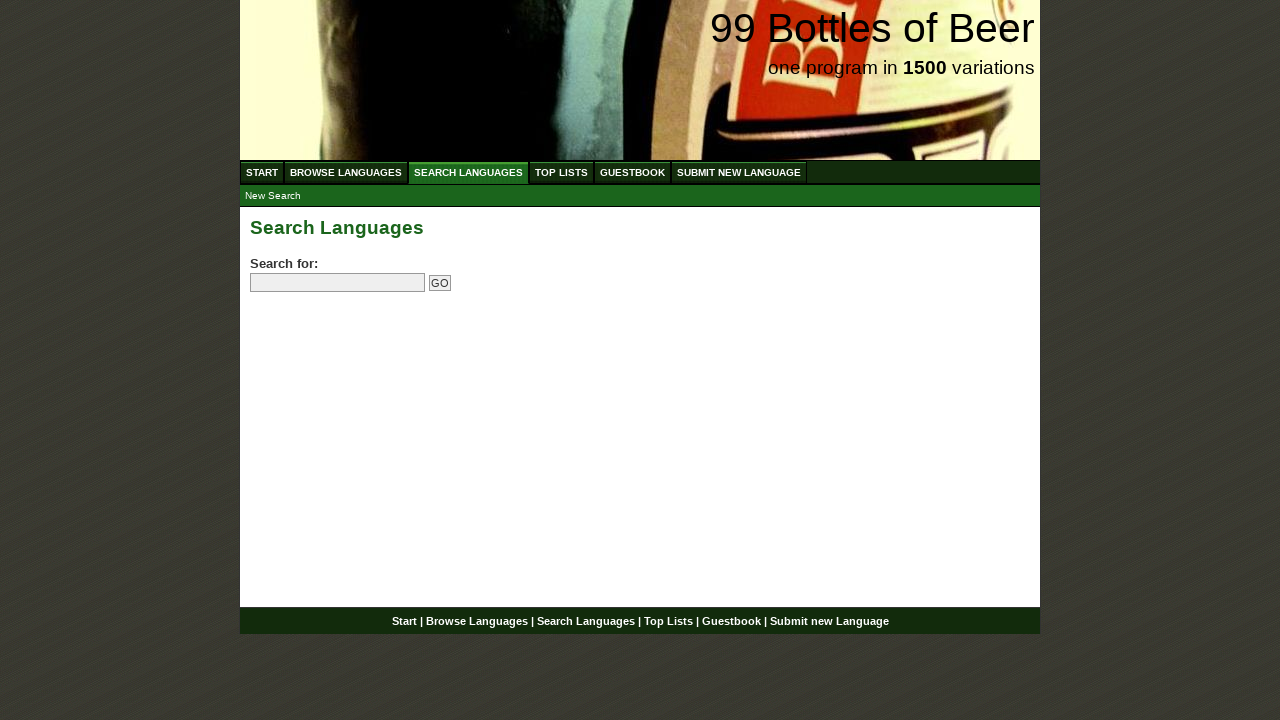

Entered 'Java' in search field on input[name='search']
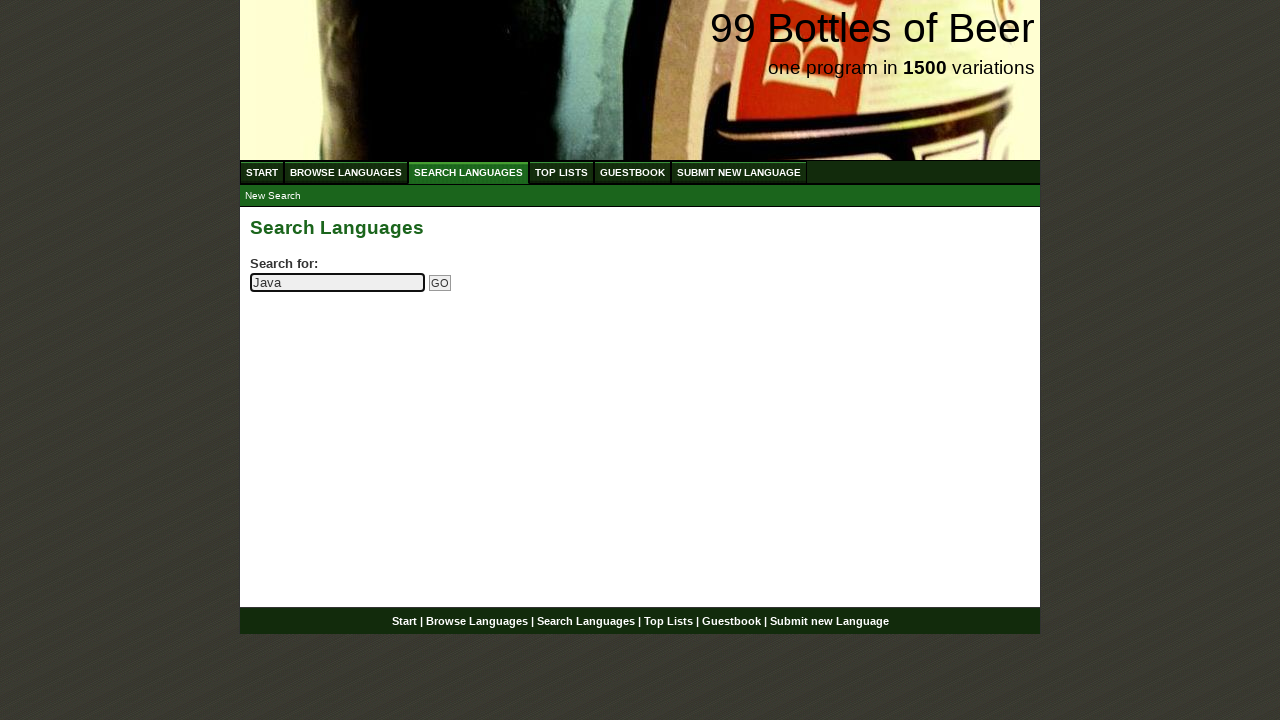

Clicked search submit button at (440, 283) on input[name='submitsearch']
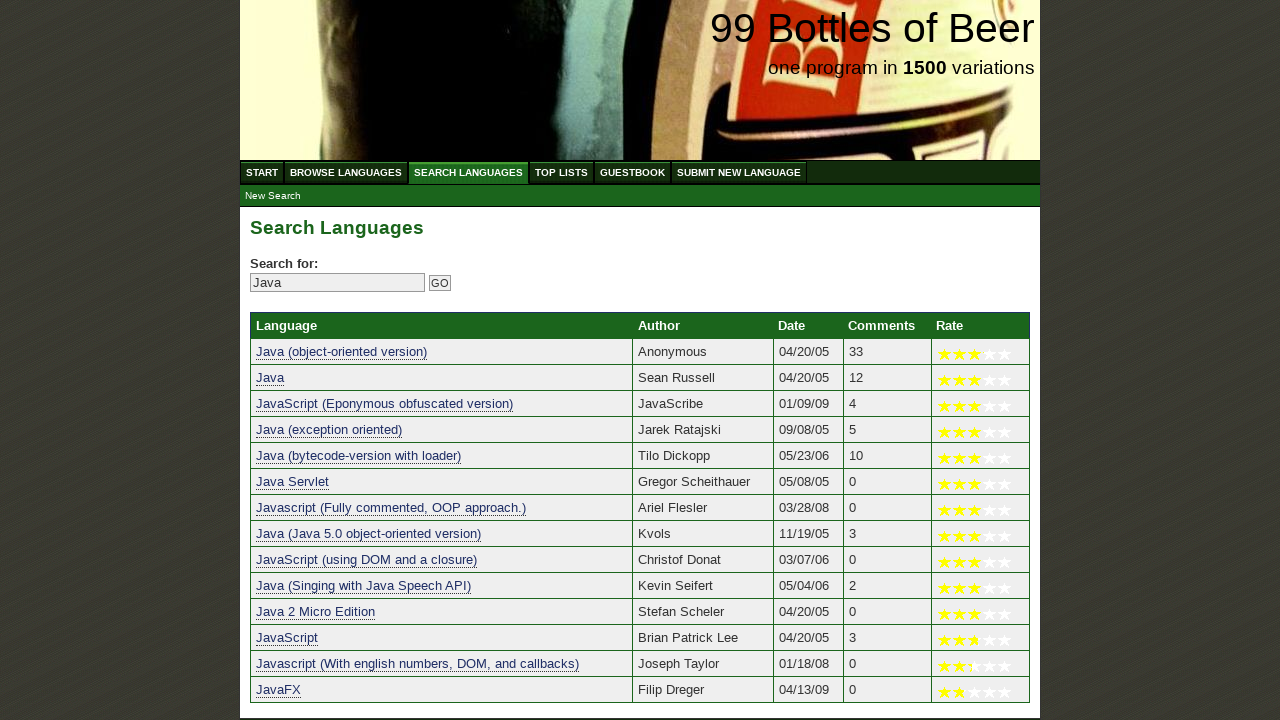

Verified Java (object-oriented version) appears in search results
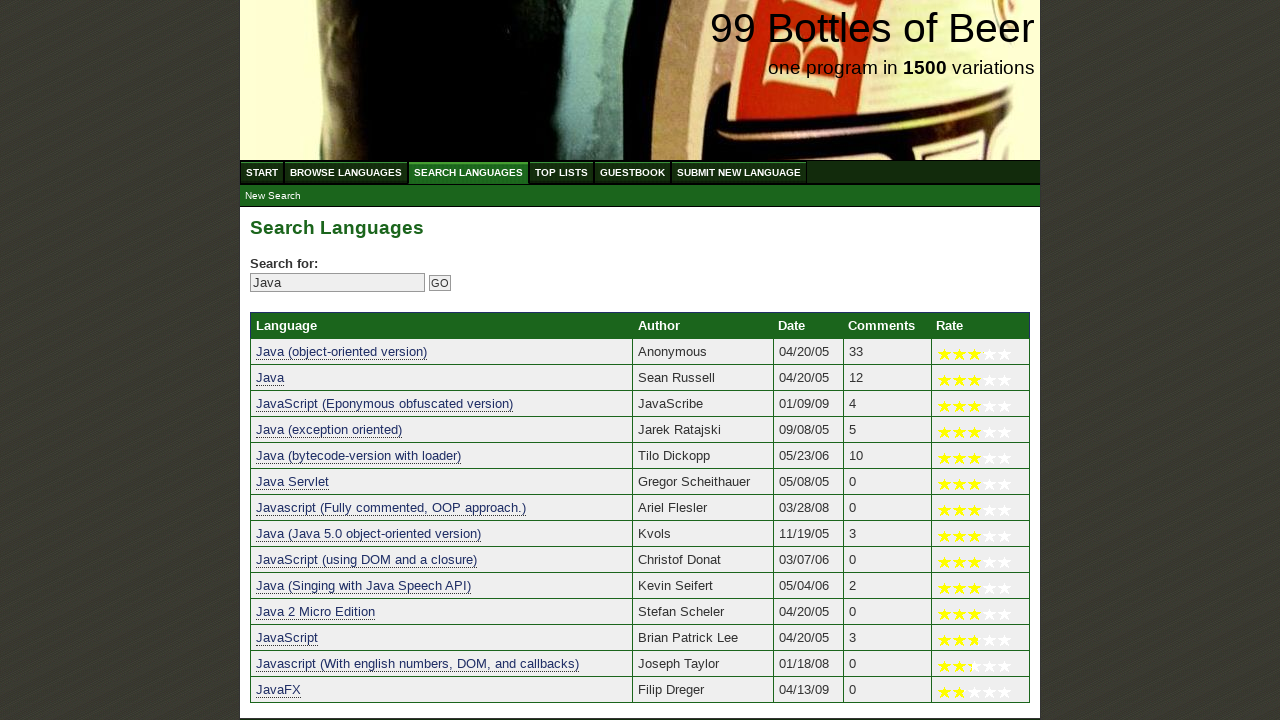

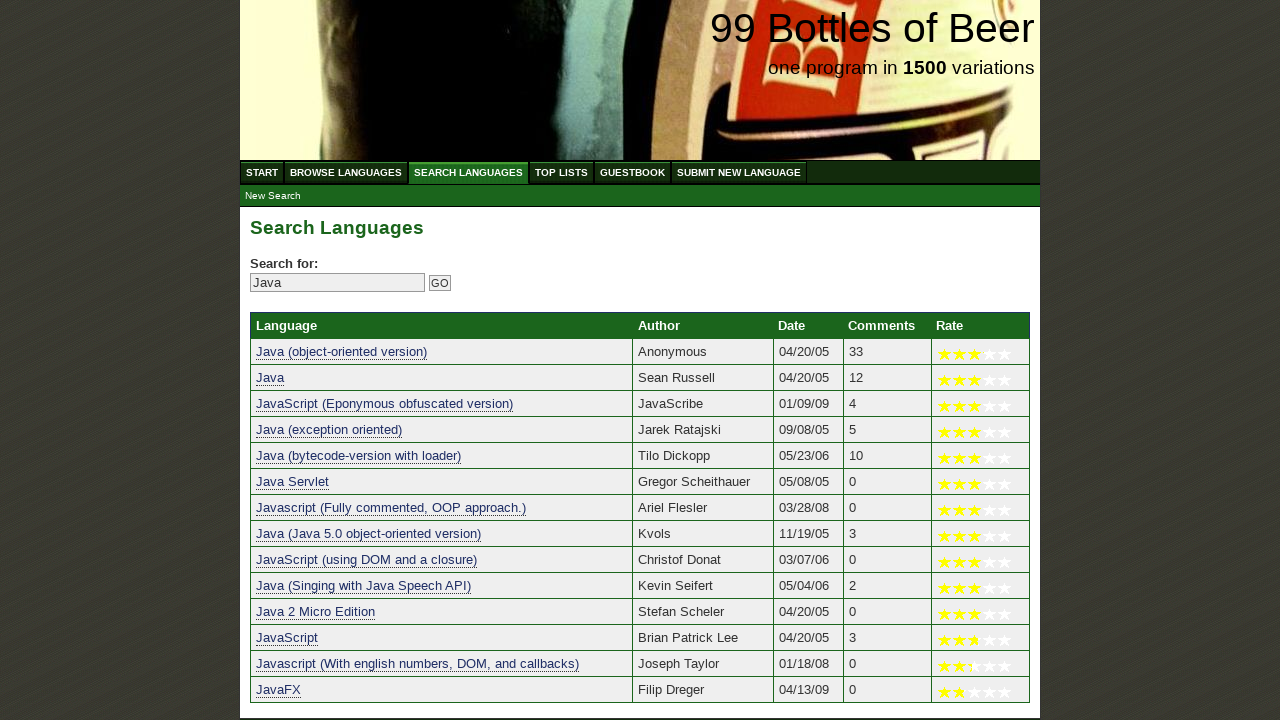